Tests file upload functionality on a form by selecting a file and submitting it

Starting URL: http://cgi-lib.berkeley.edu/ex/fup.html

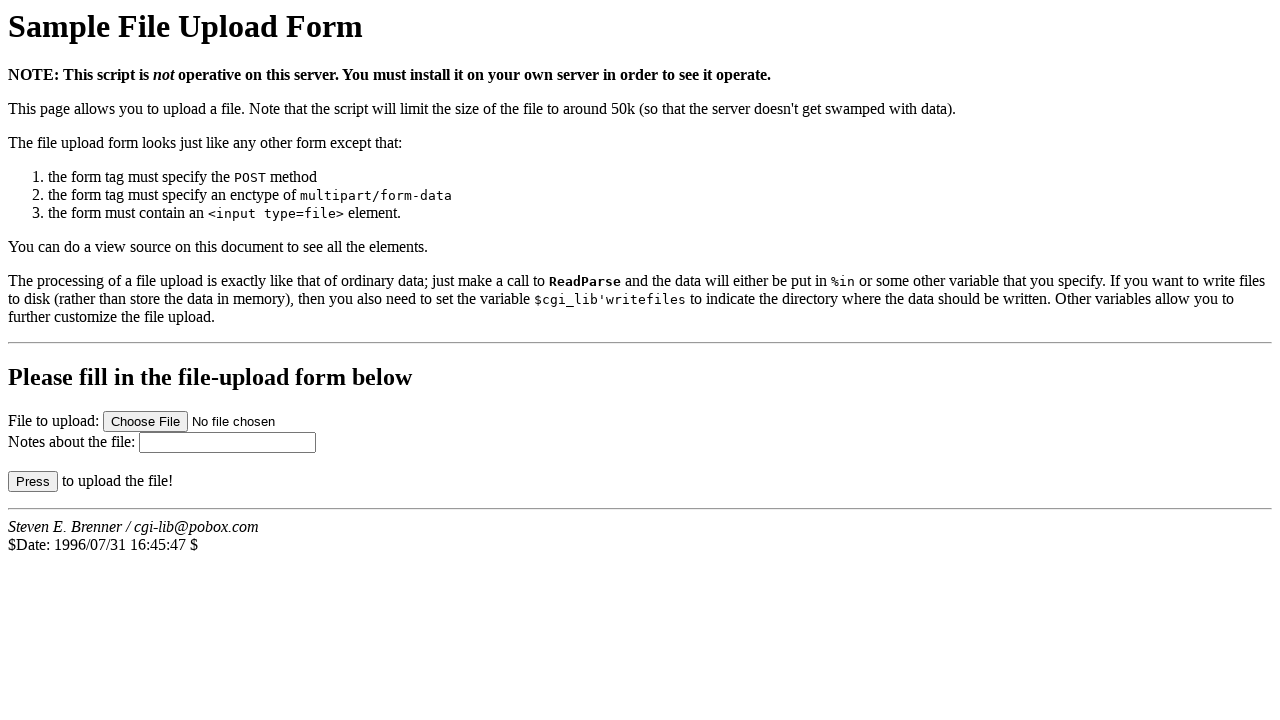

Created temporary test file for upload
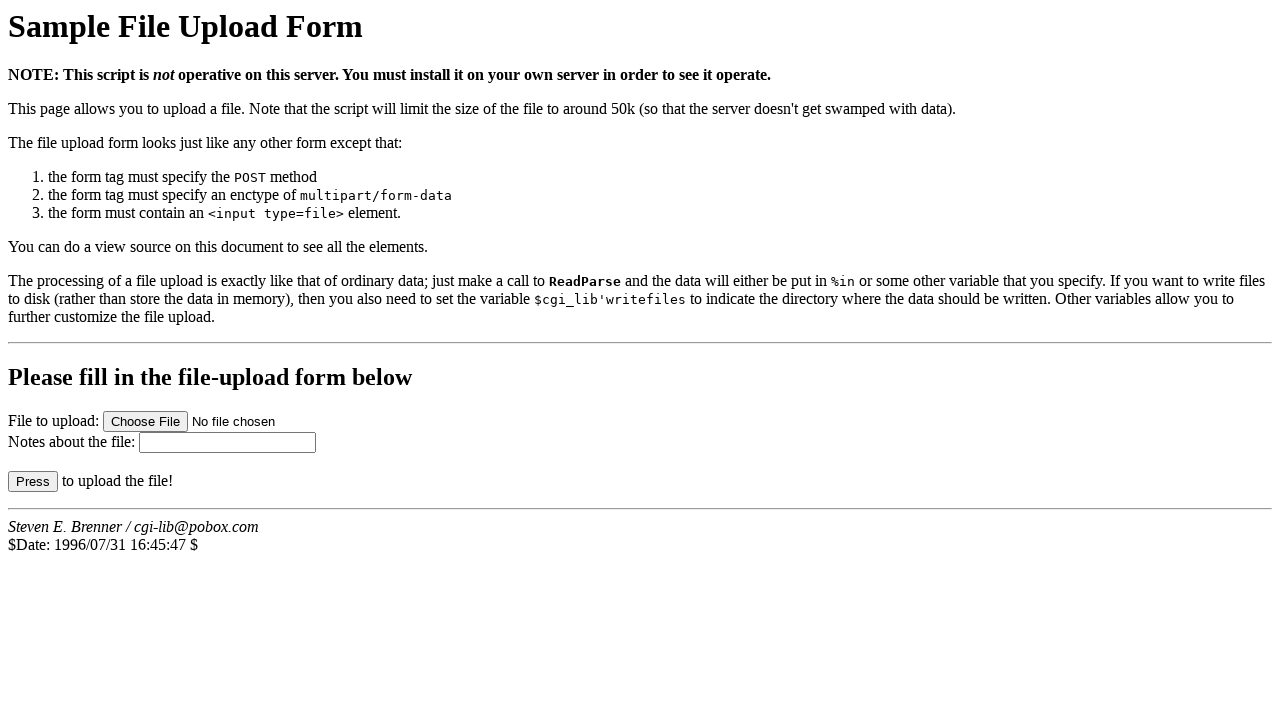

Selected file for upload using set_input_files
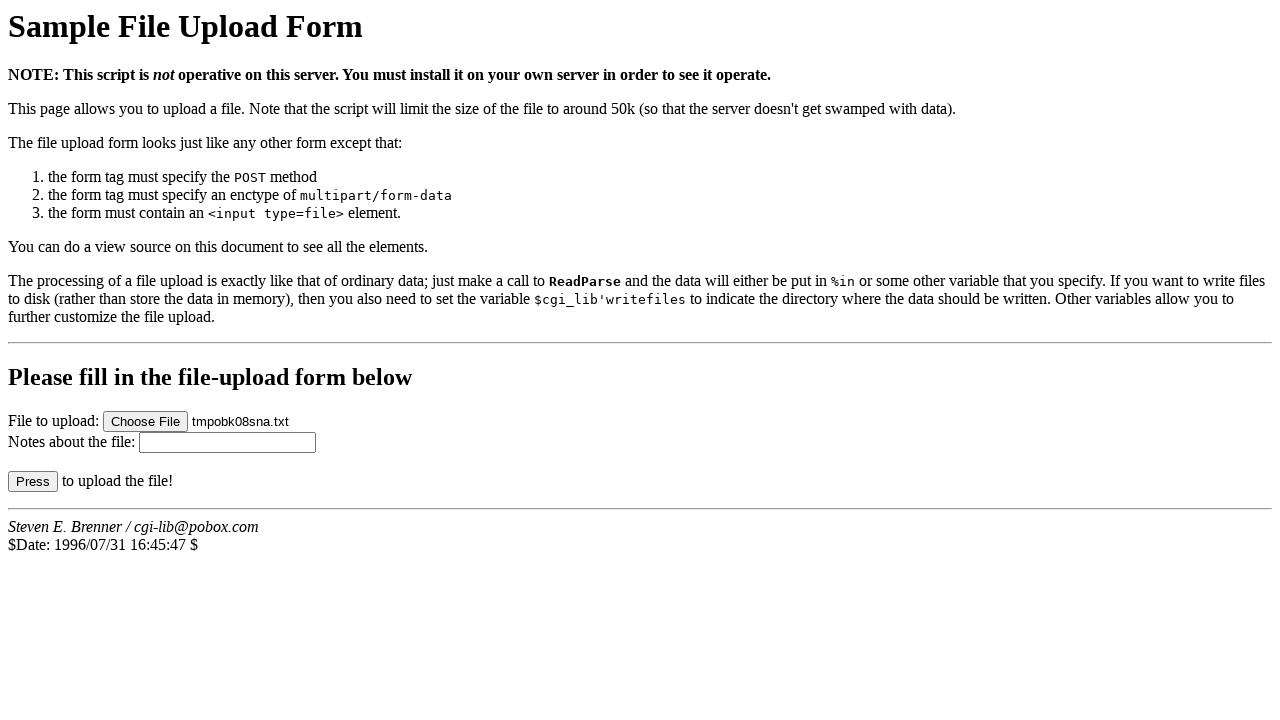

Cleaned up temporary test file
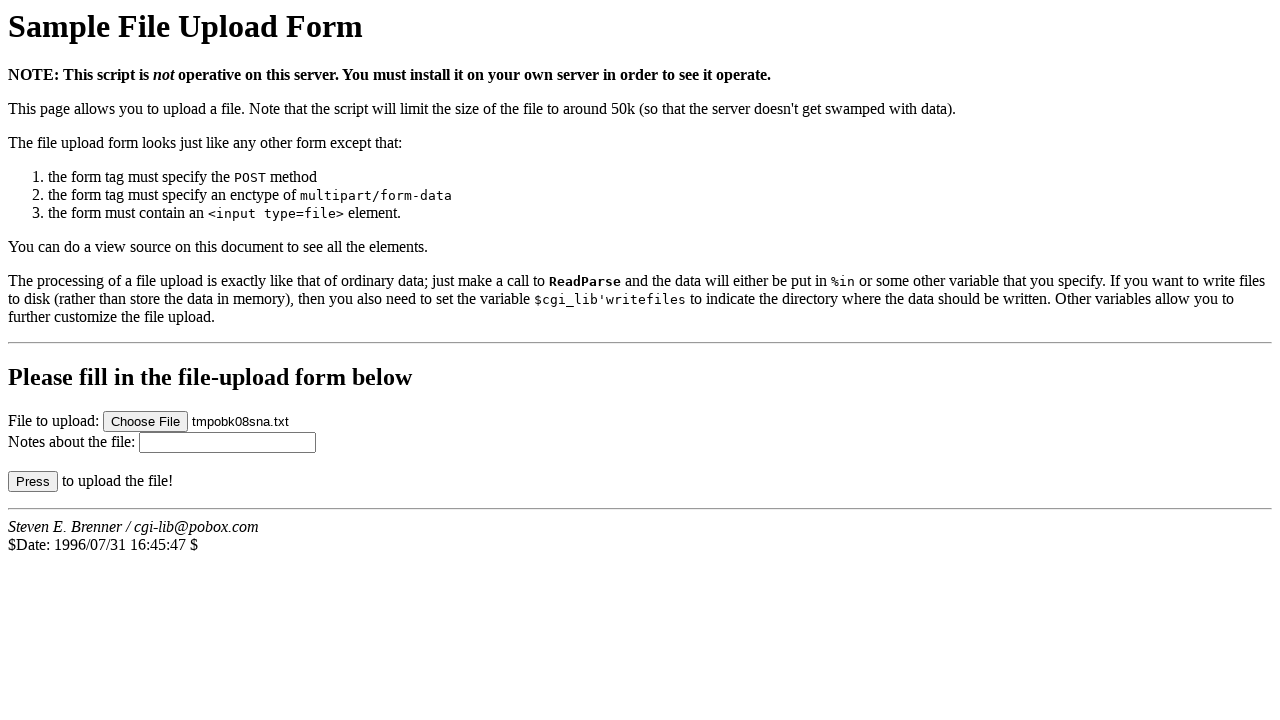

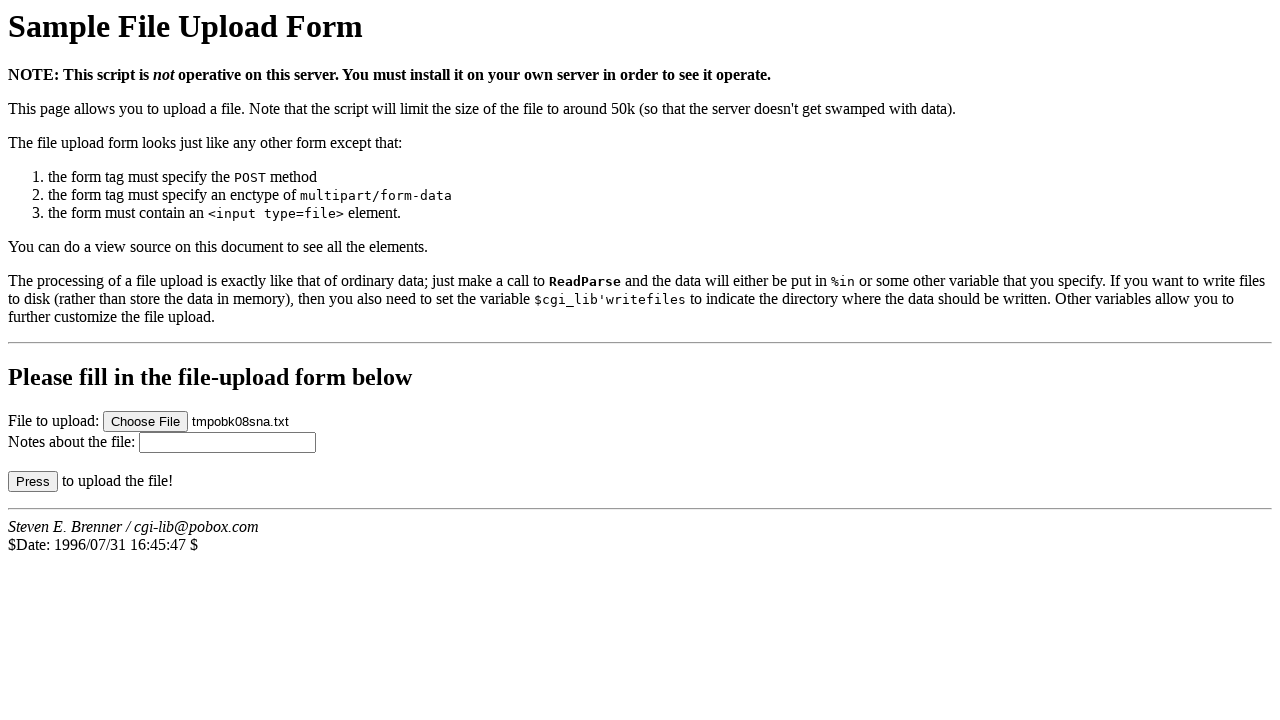